Tests an e-commerce practice site by searching for products containing "ber", adding all results to cart, proceeding to checkout, applying a promo code "rahulshettyacademy", and verifying the discount is correctly applied.

Starting URL: https://rahulshettyacademy.com/seleniumPractise/#/

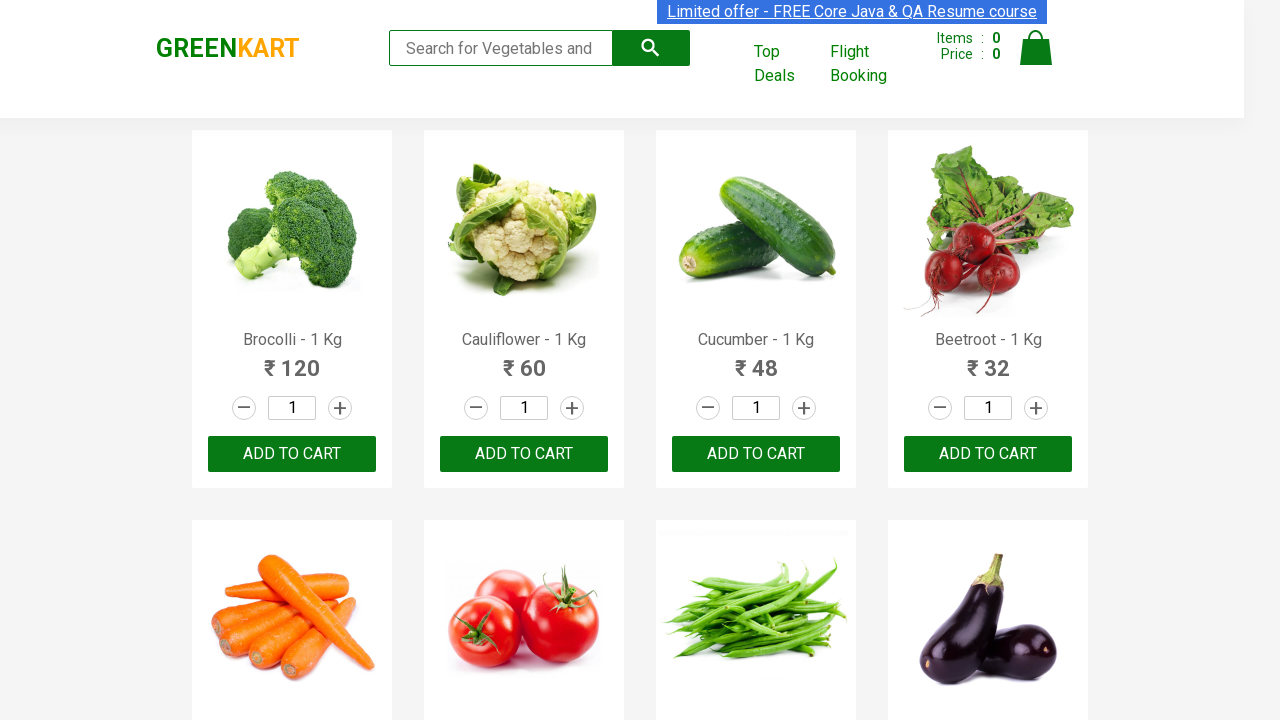

Filled search field with 'ber' on input.search-keyword
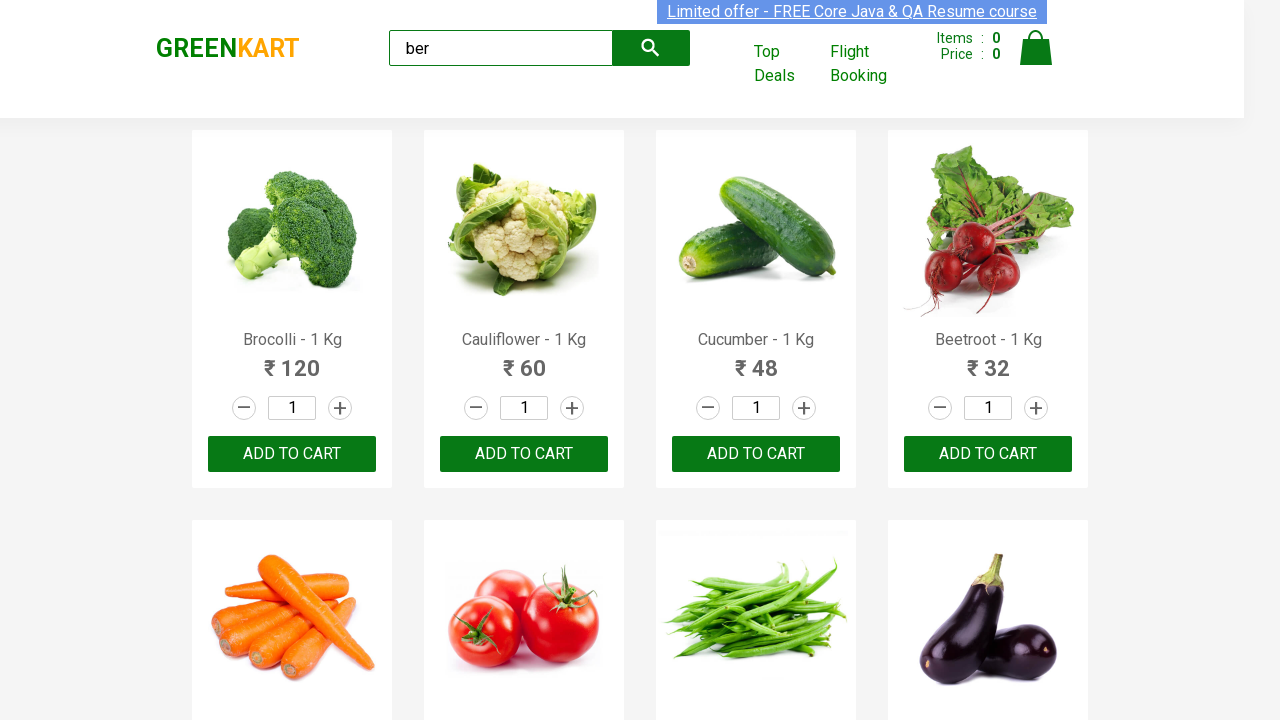

Clicked search button at (651, 48) on .search-button
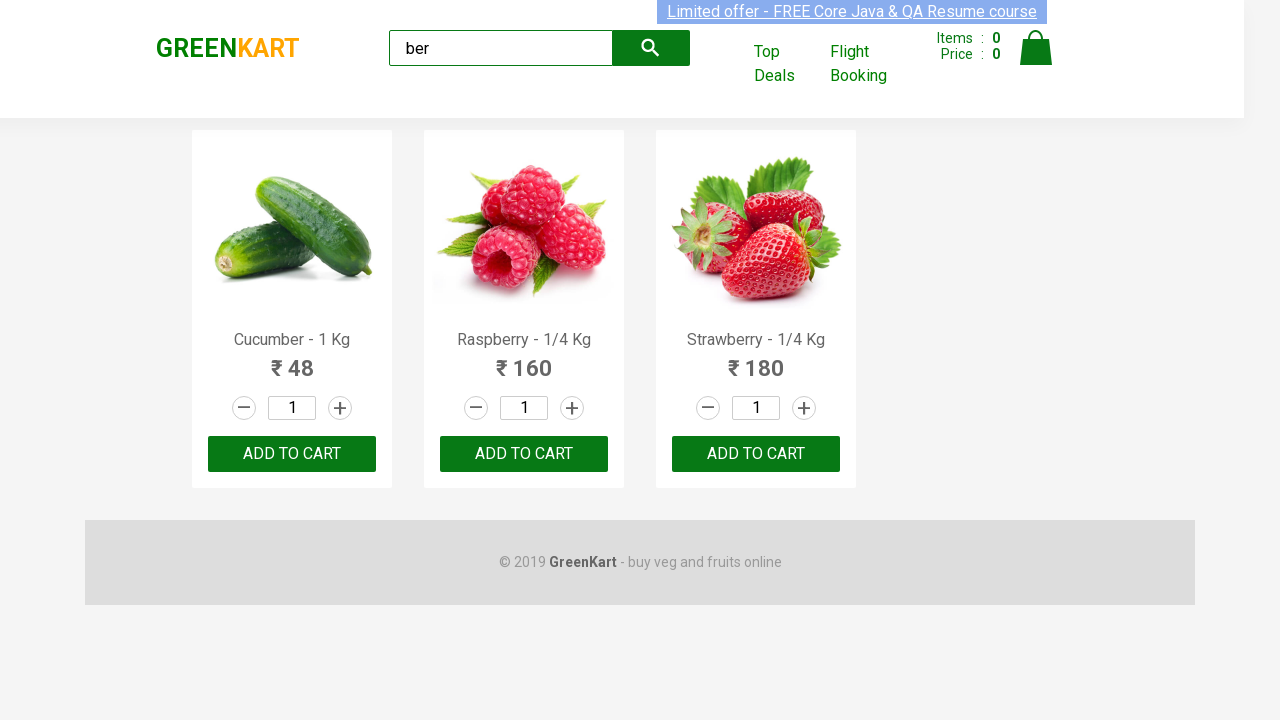

Search results loaded with products containing 'ber'
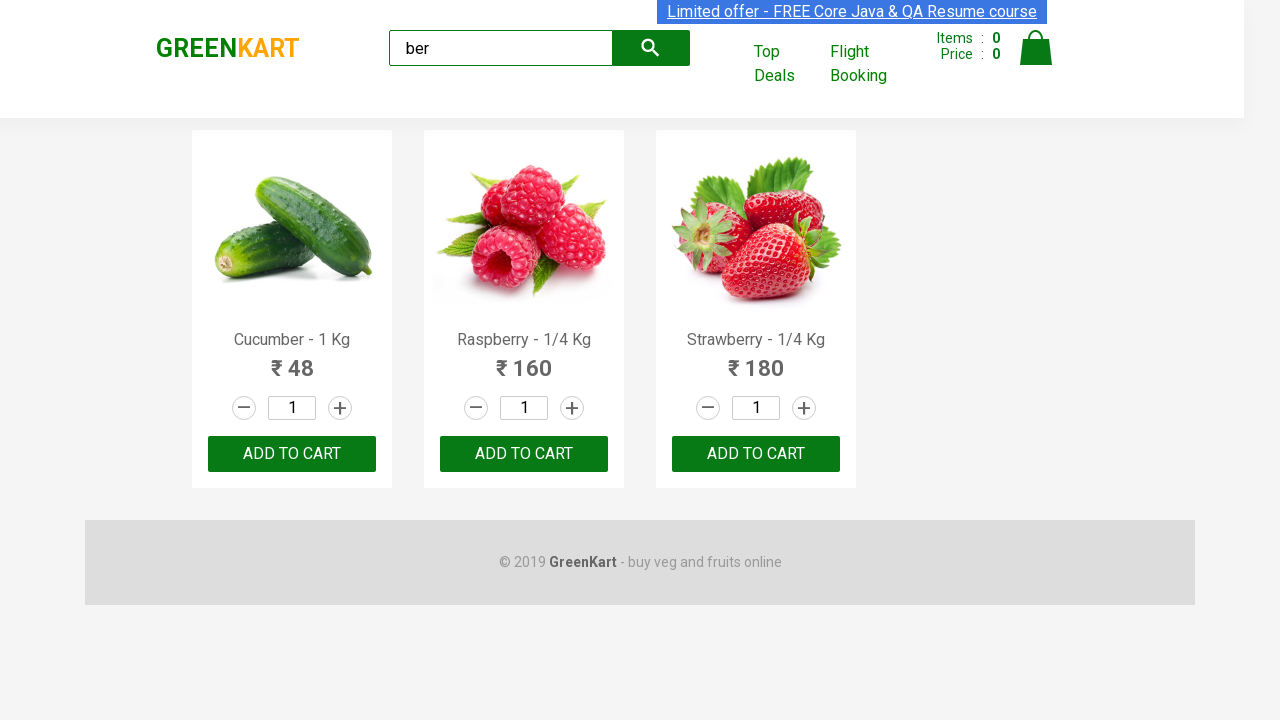

Added product to cart at (292, 454) on div.product-action button >> nth=0
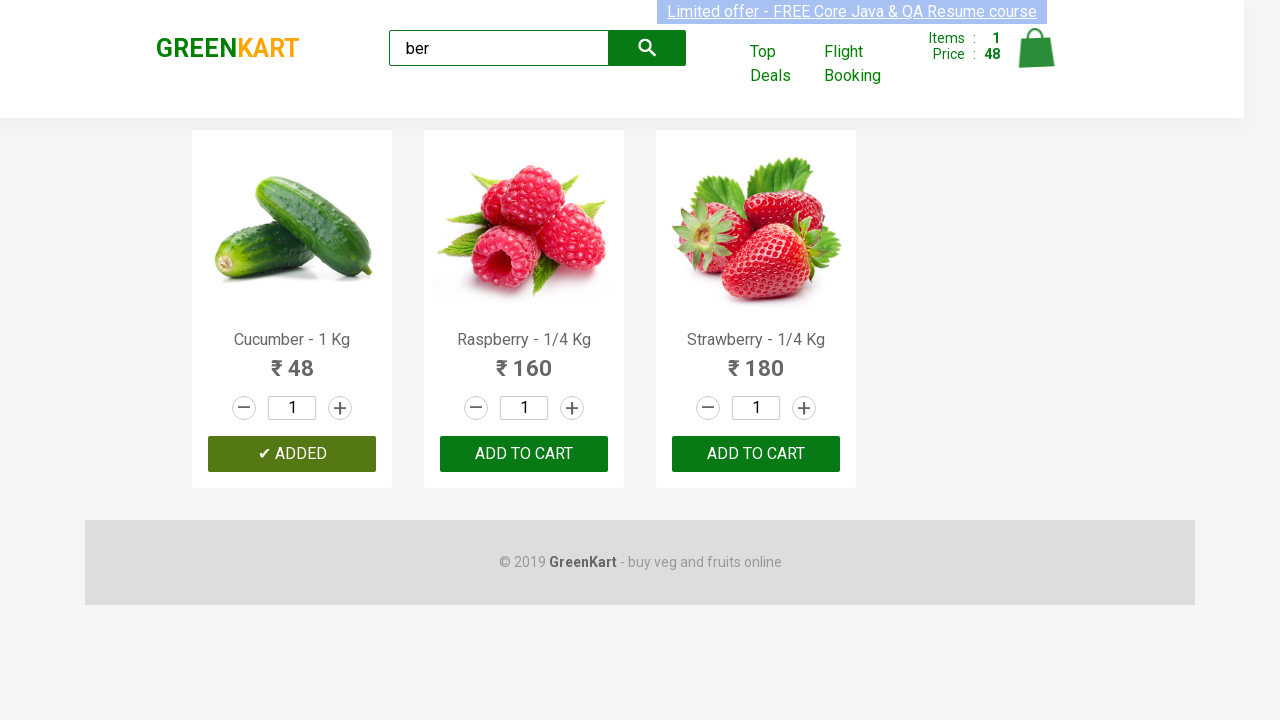

Added product to cart at (524, 454) on div.product-action button >> nth=1
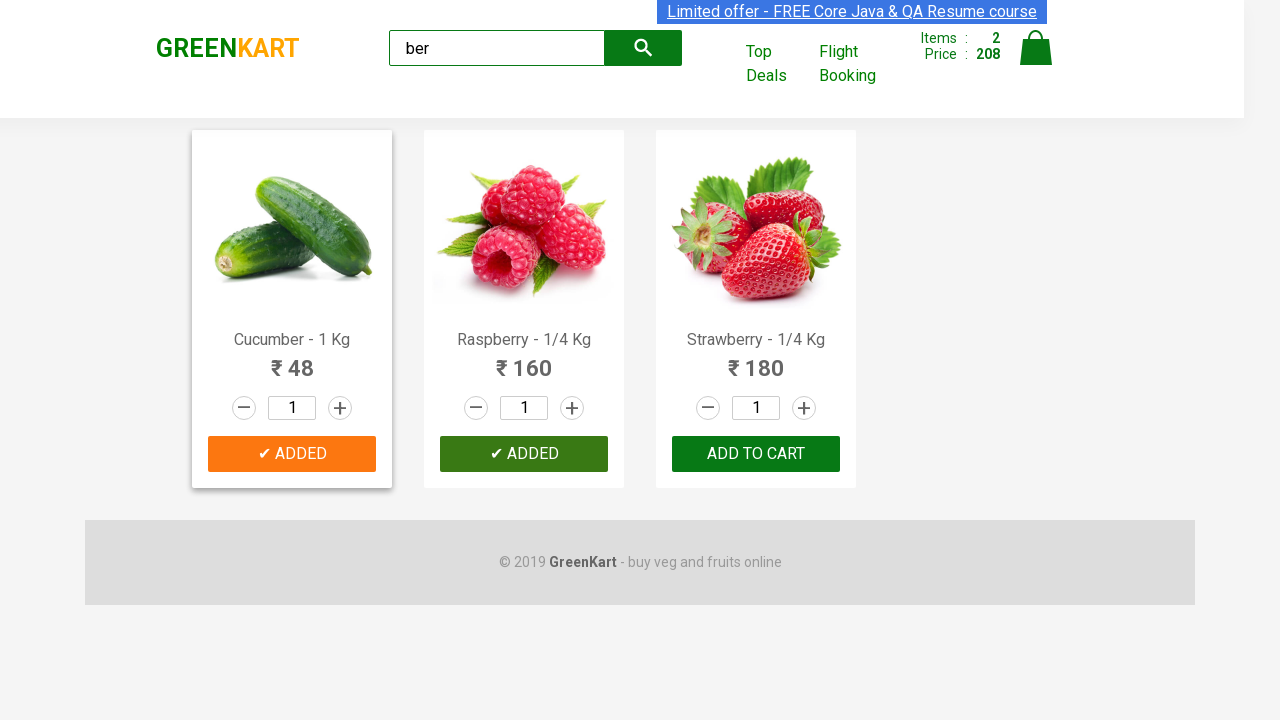

Added product to cart at (756, 454) on div.product-action button >> nth=2
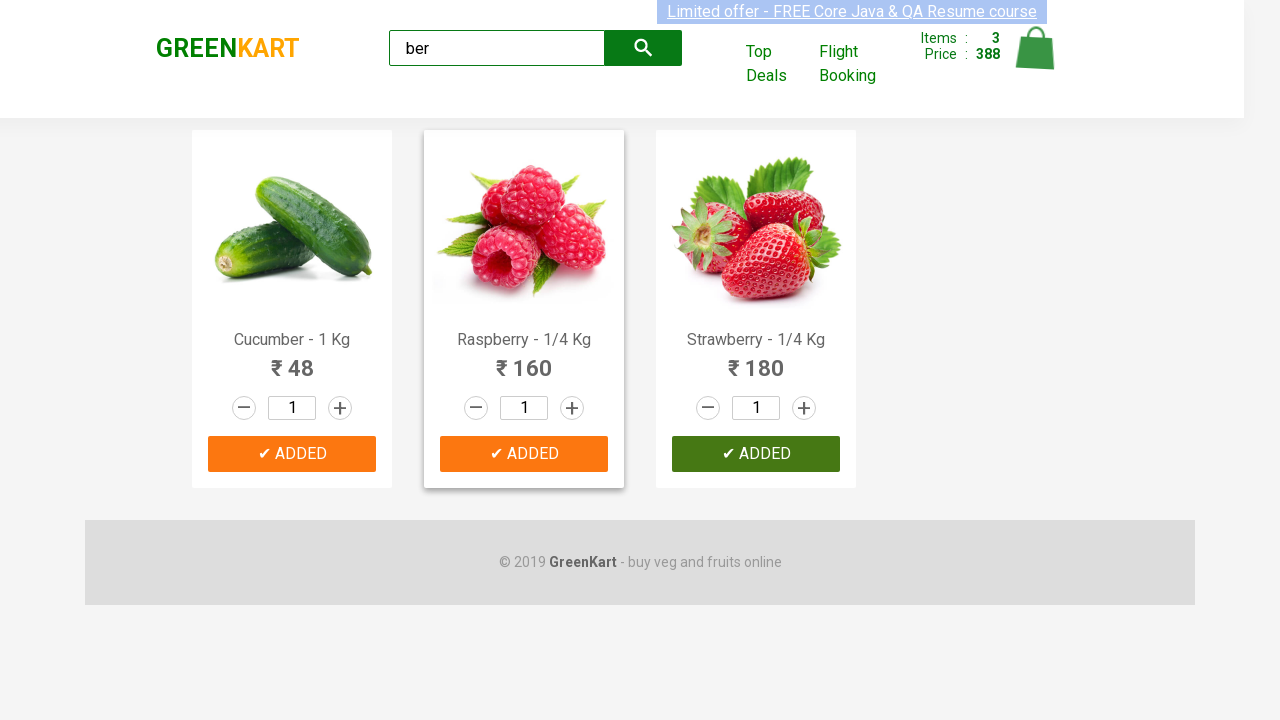

Clicked cart icon to view cart at (1036, 48) on img[alt='Cart']
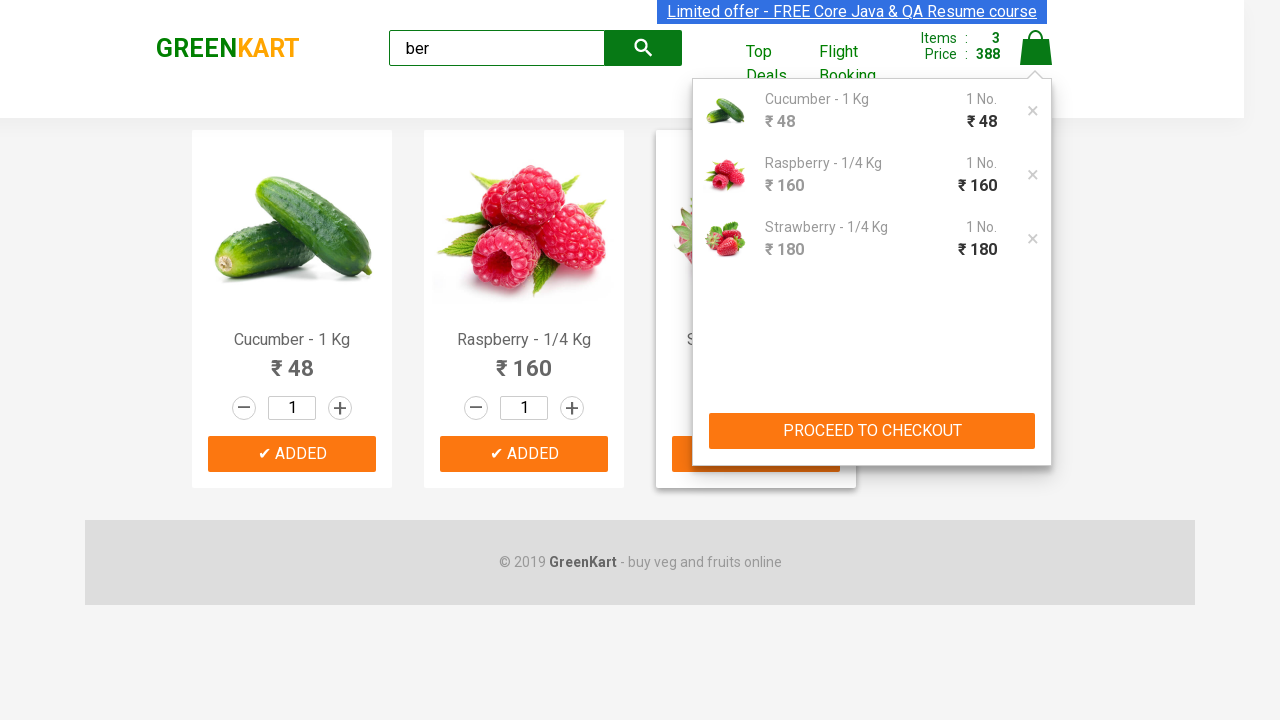

Clicked proceed to checkout button at (872, 431) on div.cart-preview.active button[type='button']
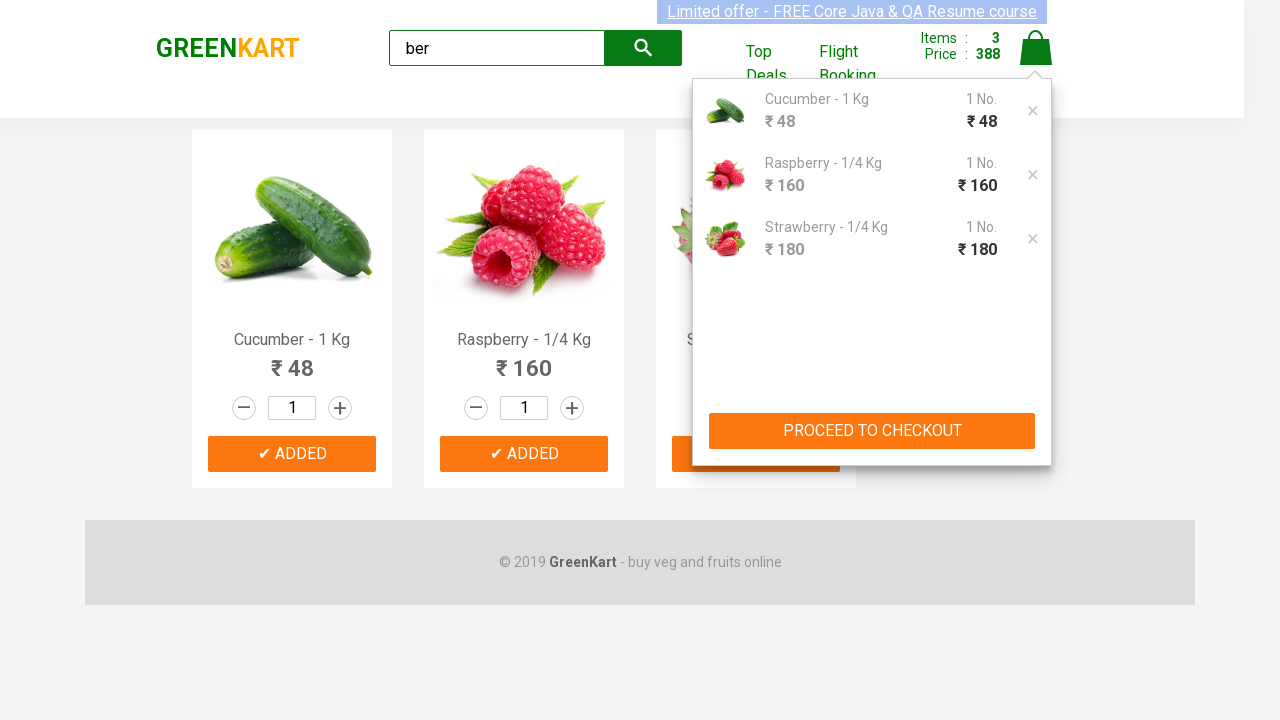

Checkout page loaded
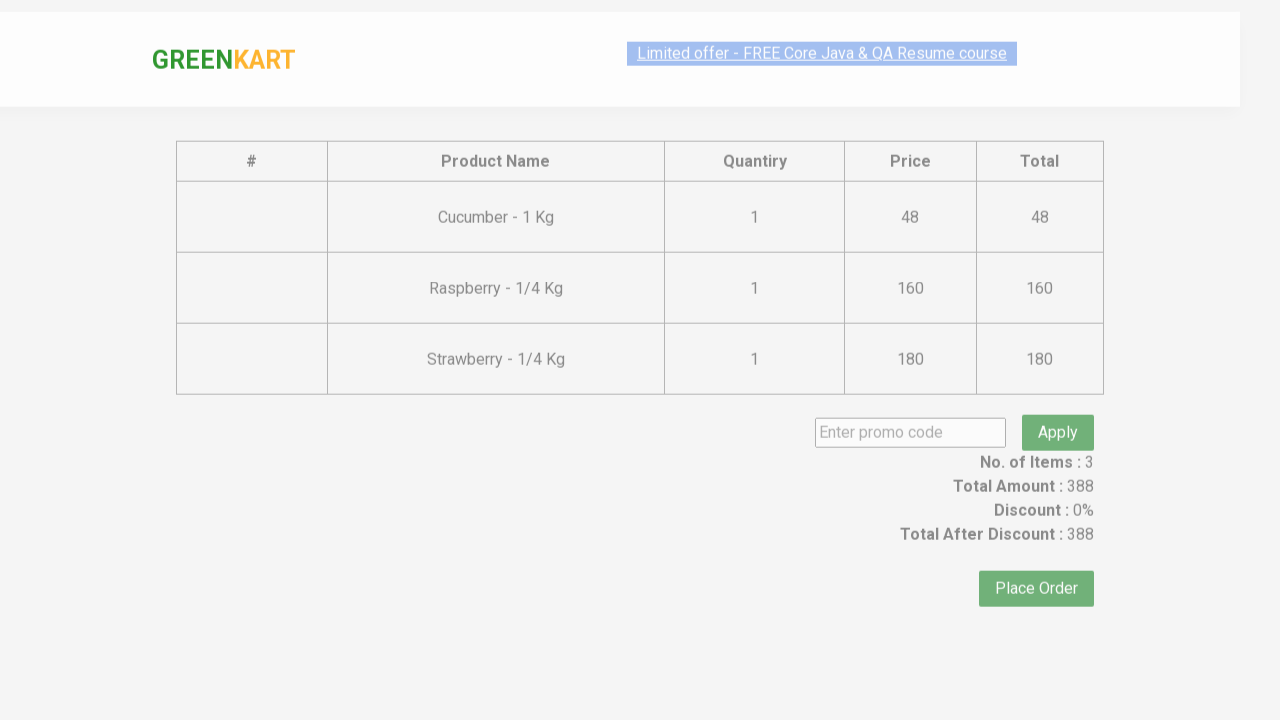

Entered promo code 'rahulshettyacademy' on .promocode
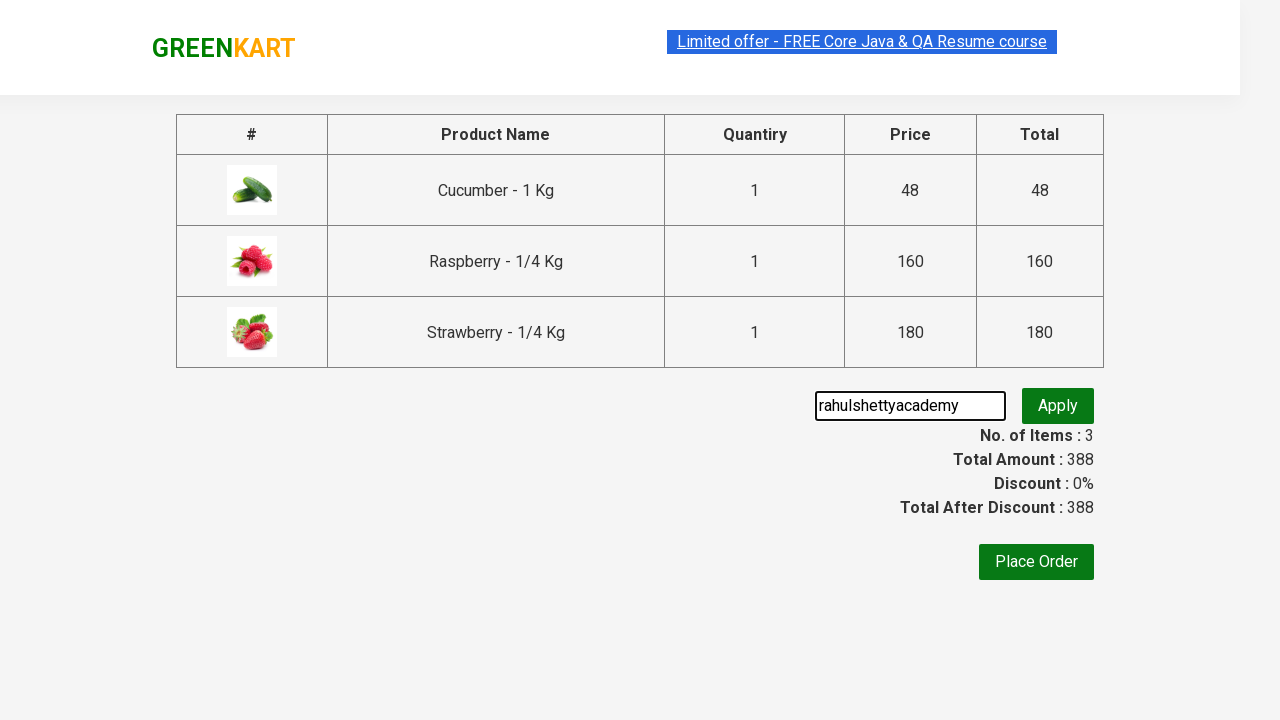

Clicked apply promo button at (1058, 406) on .promoBtn
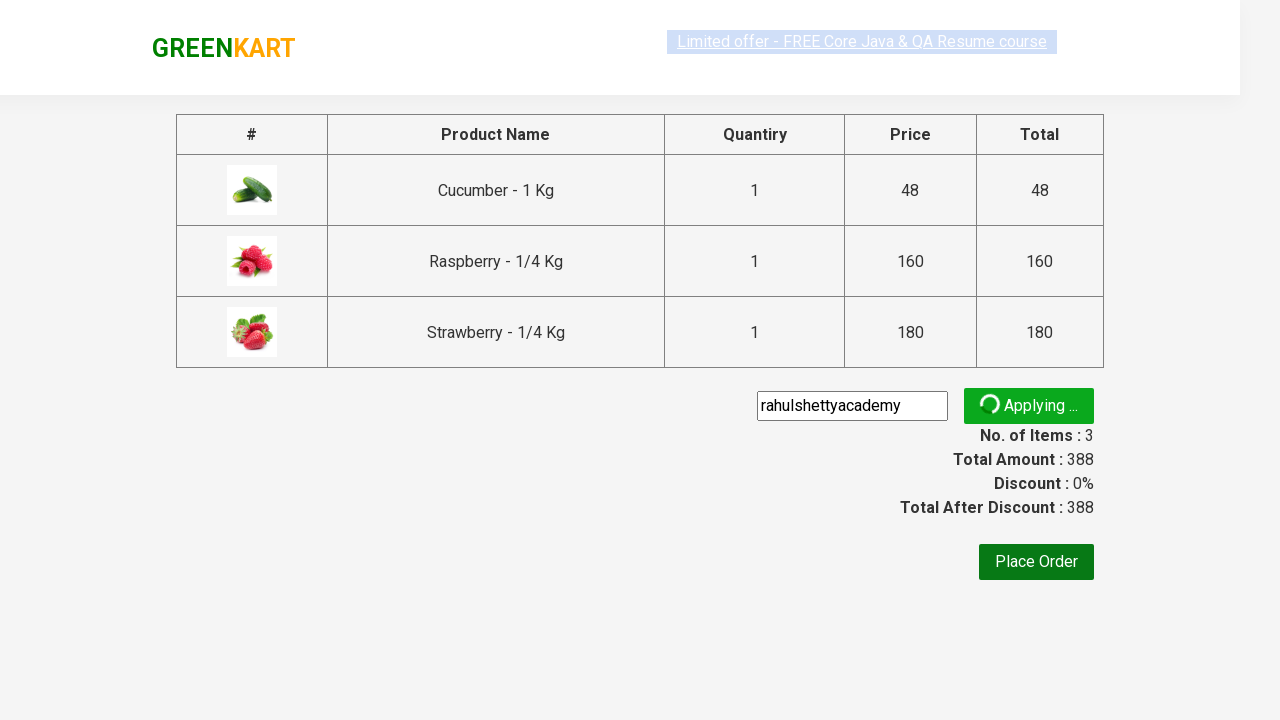

Promo code applied successfully
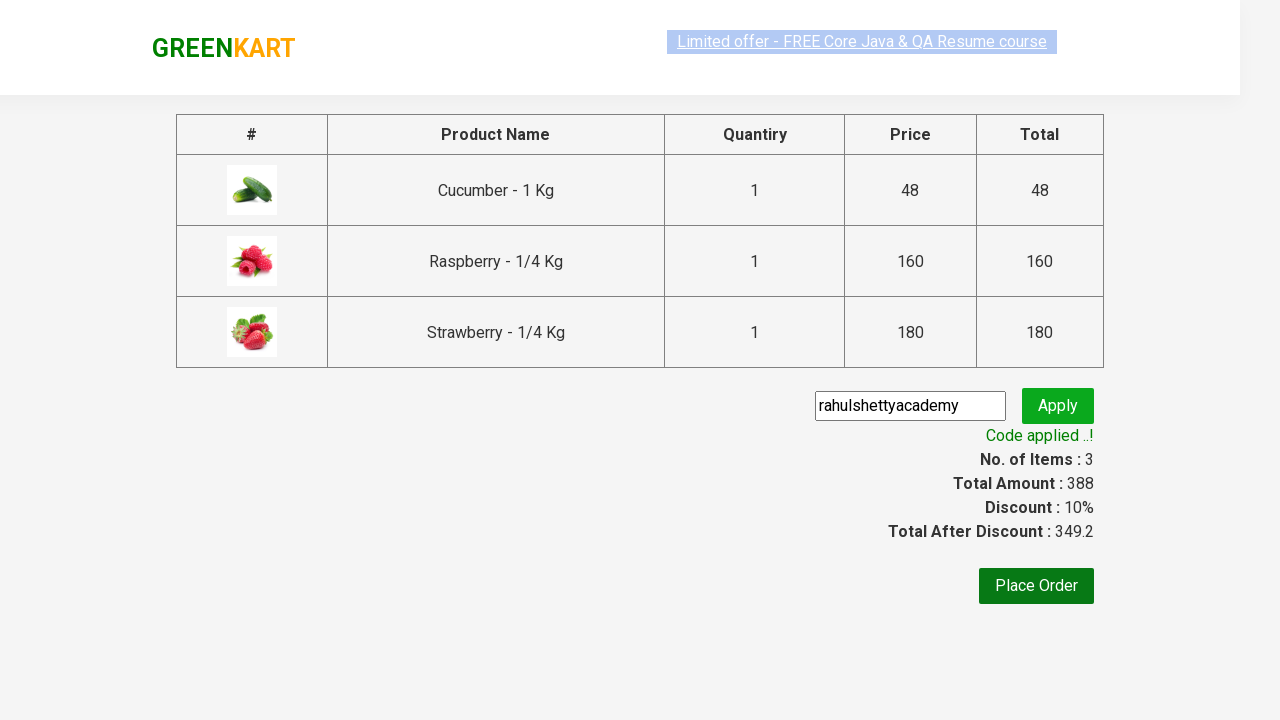

Discount amount verified and displayed
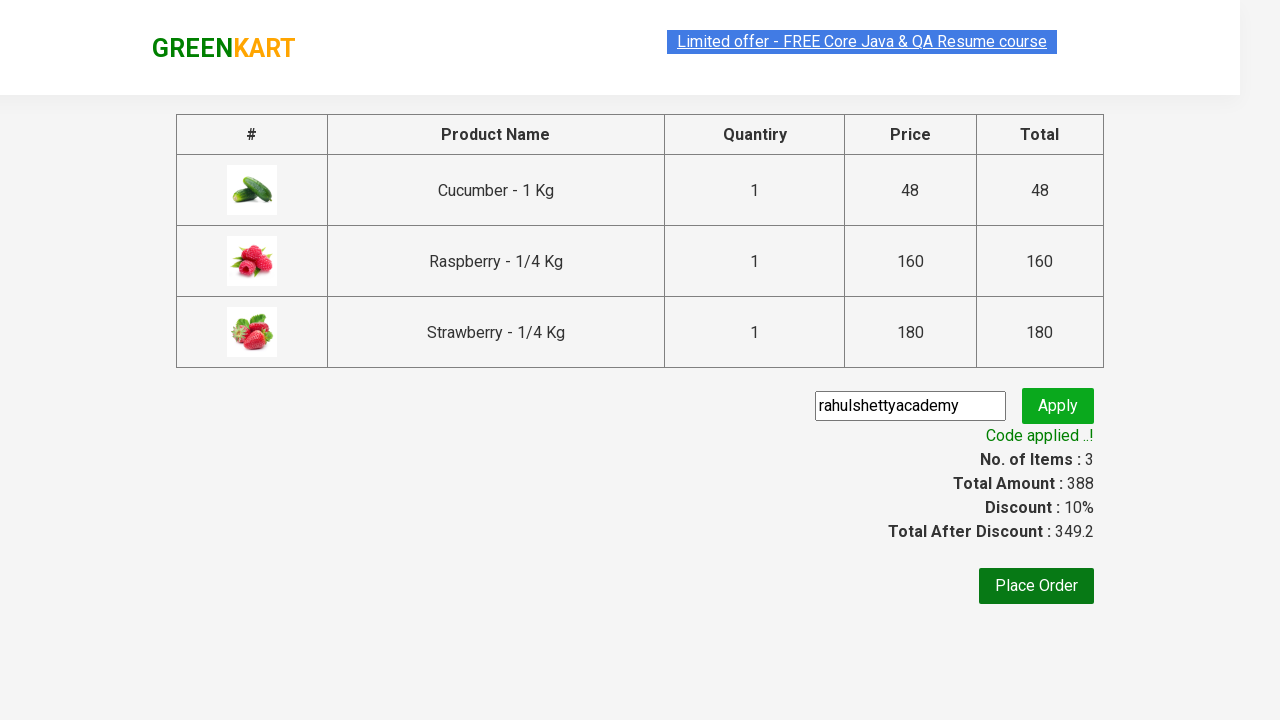

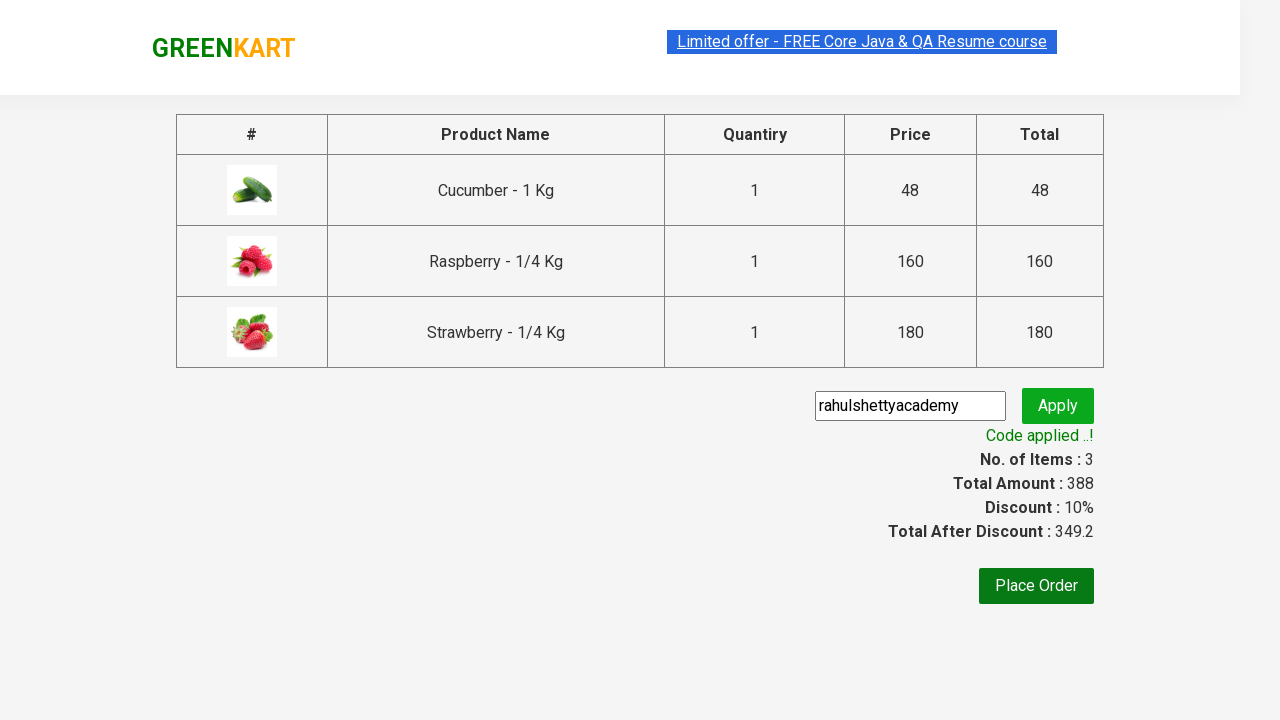